Tests keyboard interaction by typing text in uppercase using SHIFT key modifier in a form field

Starting URL: https://awesomeqa.com/practice.html

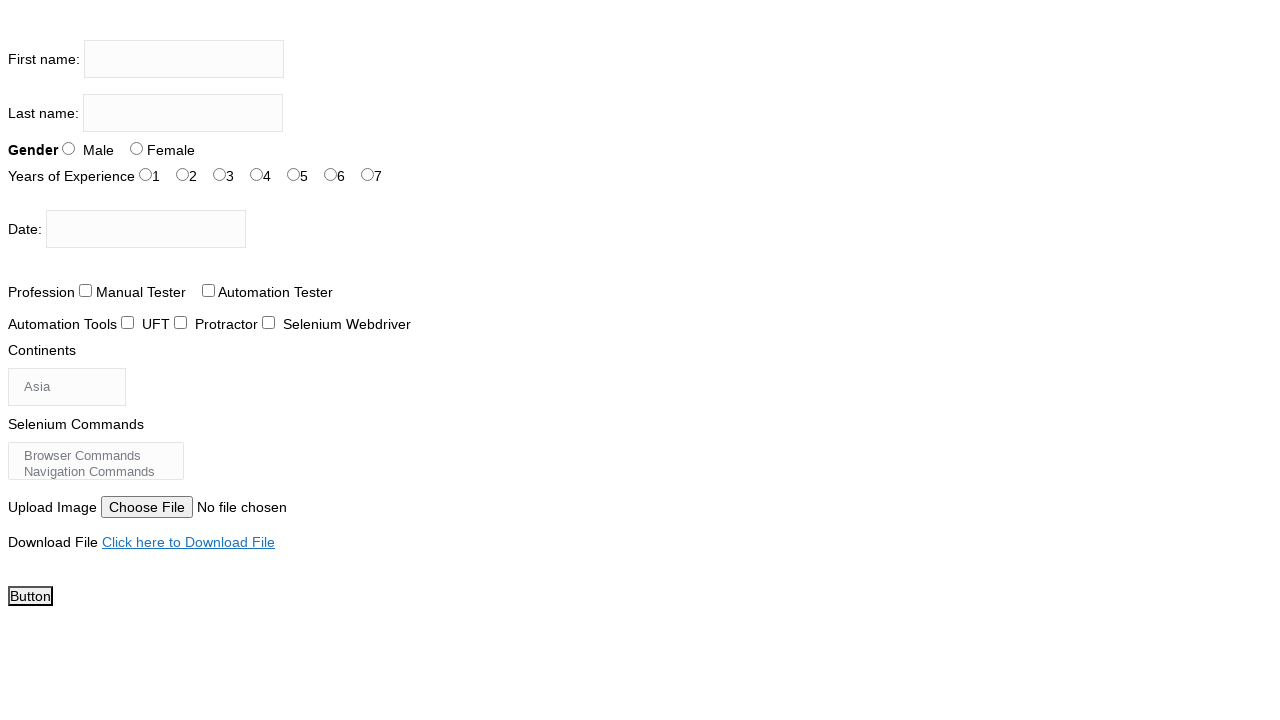

Located firstname input field
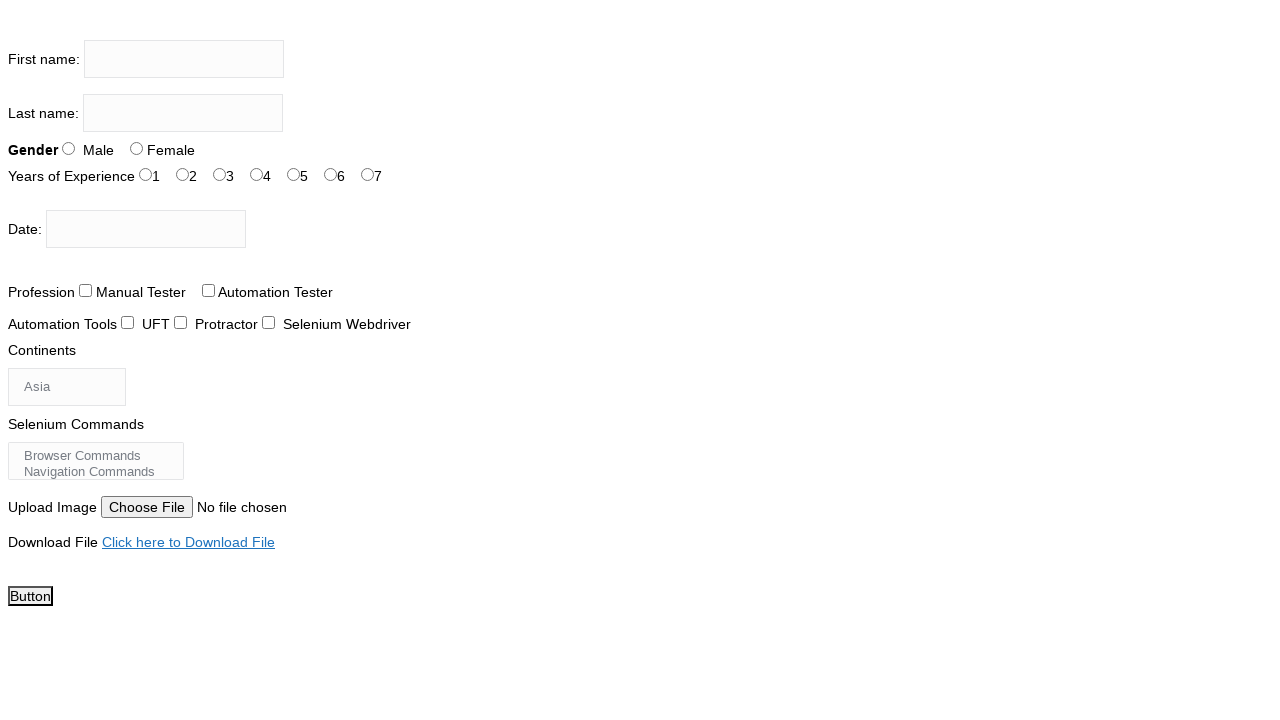

Pressed SHIFT key down to enable uppercase mode
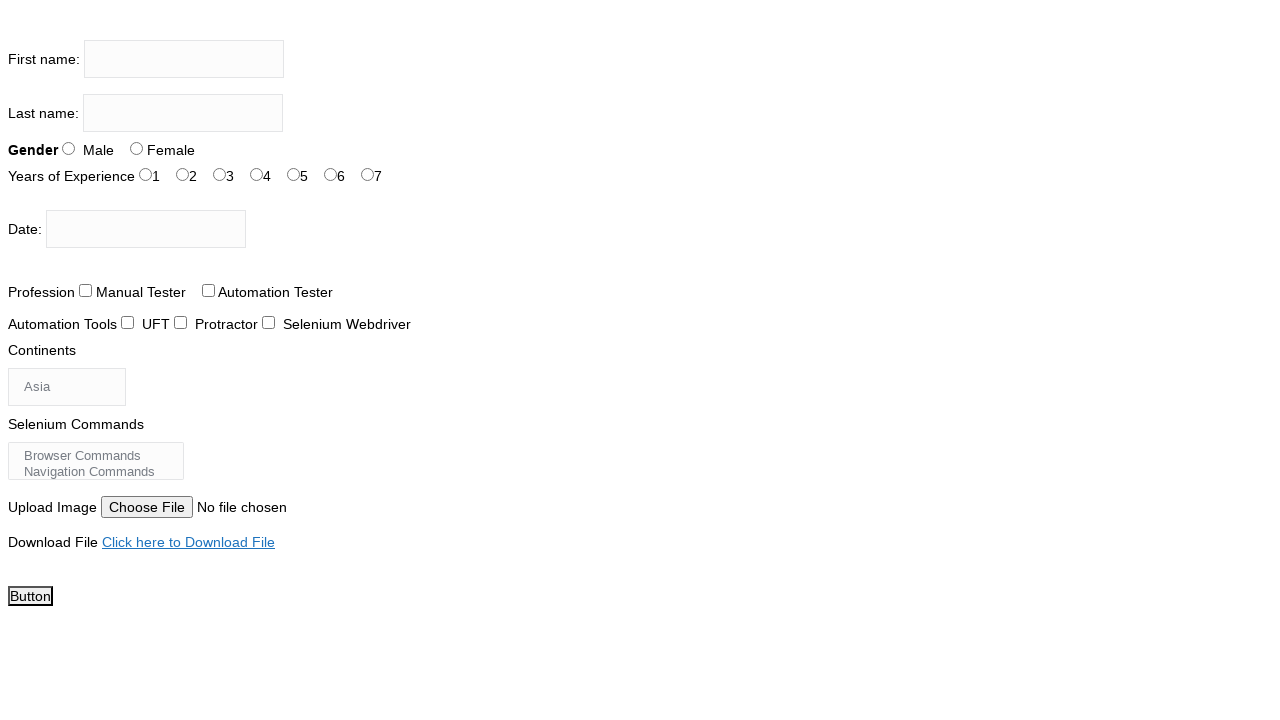

Typed 'PRAVEEN KUMAR P IYLI' in uppercase in firstname field on input[name='firstname']
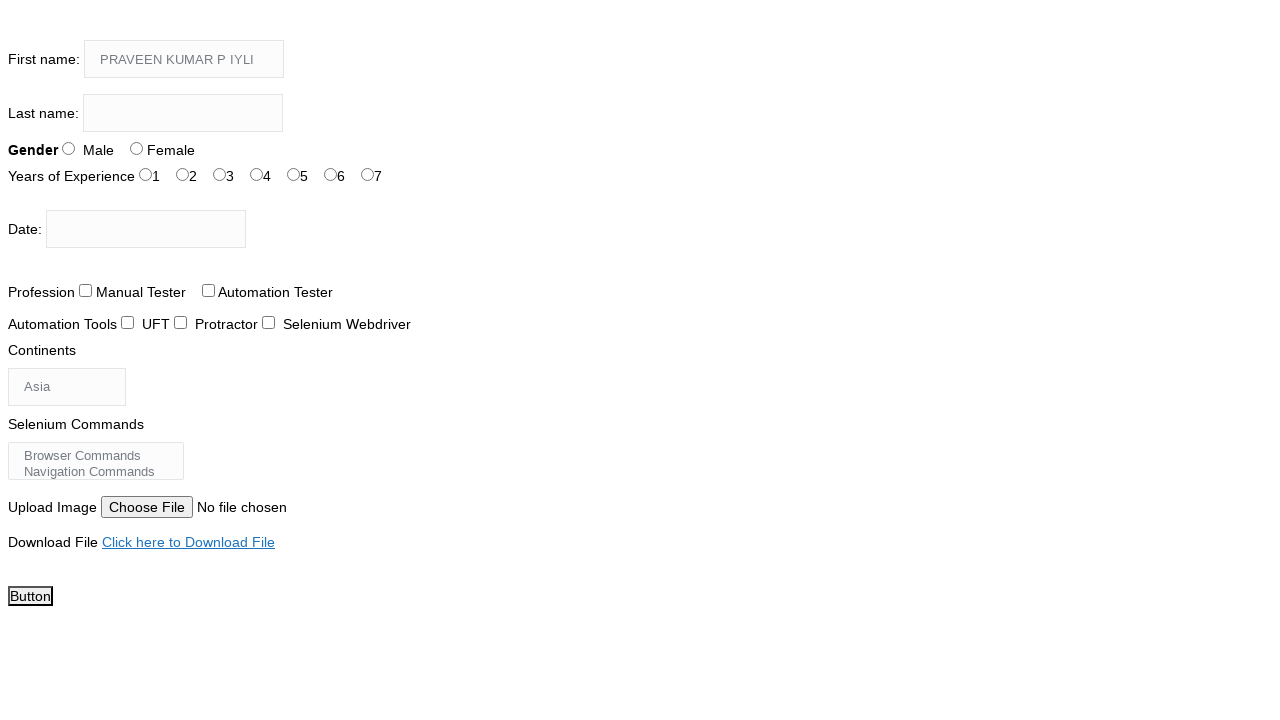

Released SHIFT key
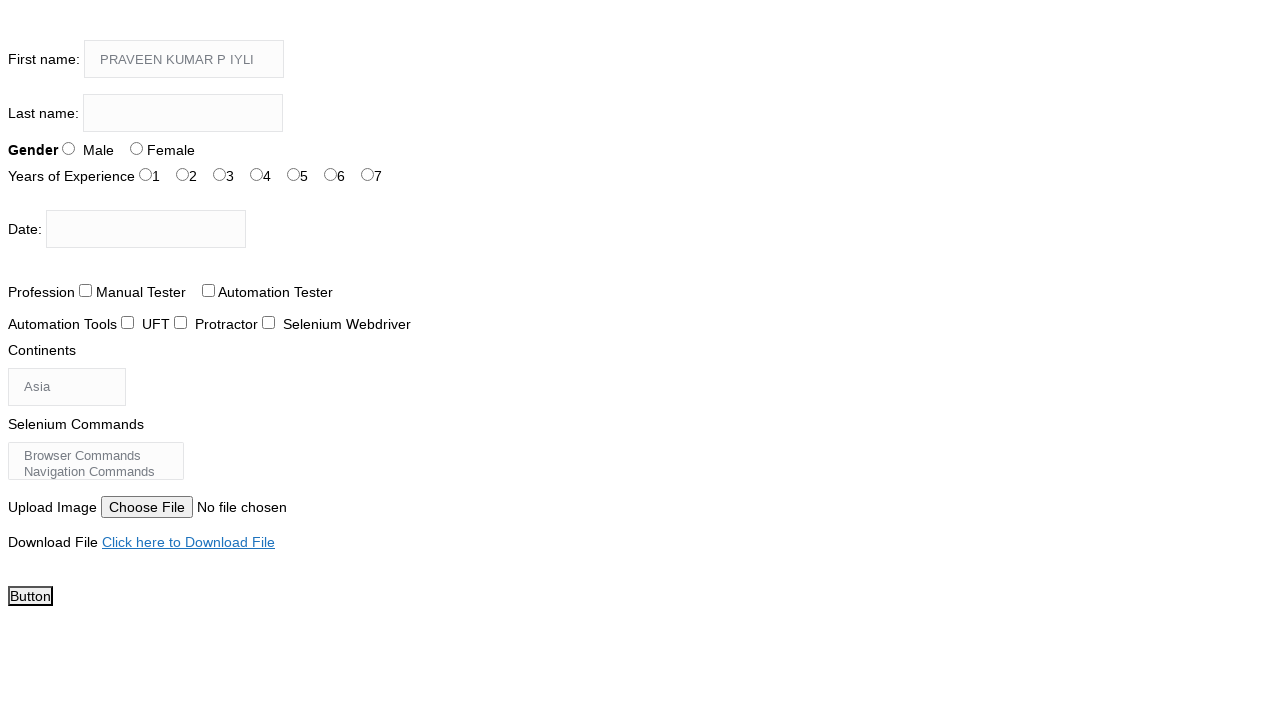

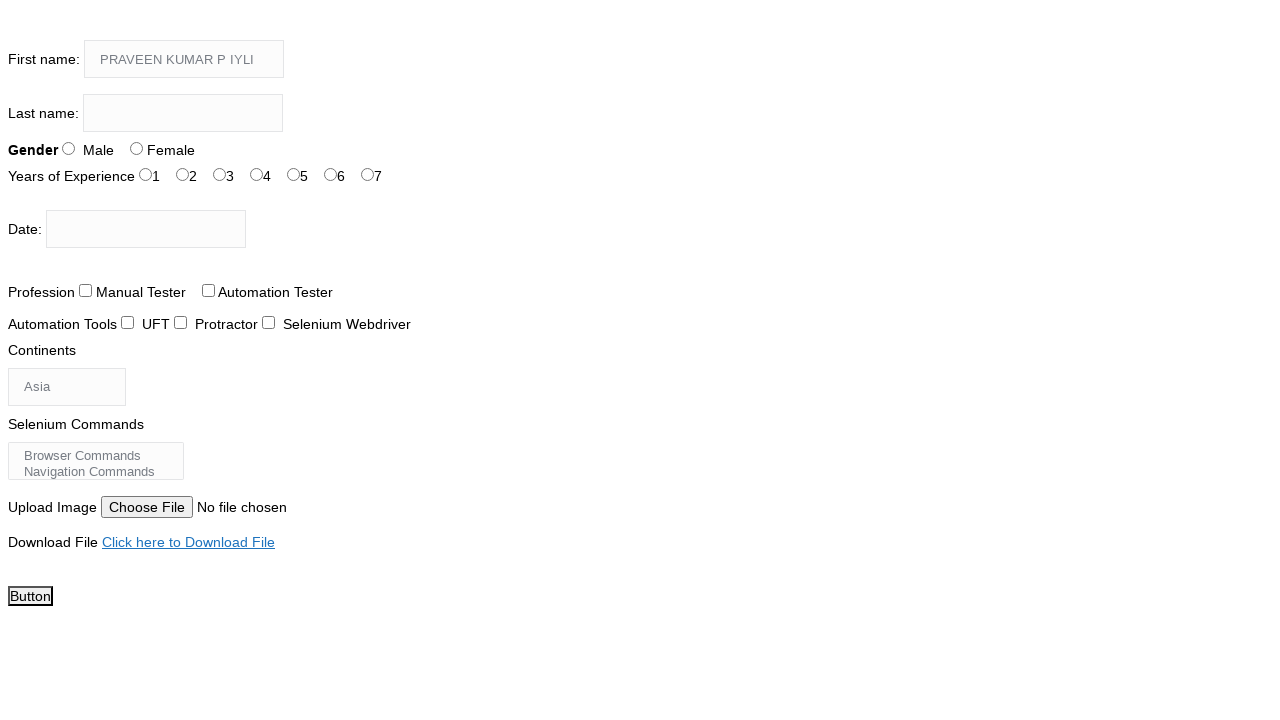